Tests window handling by opening a link in a new tab, switching to it, and submitting an email subscription form

Starting URL: https://demoapps.qspiders.com/ui/pageLoad?sublist=0

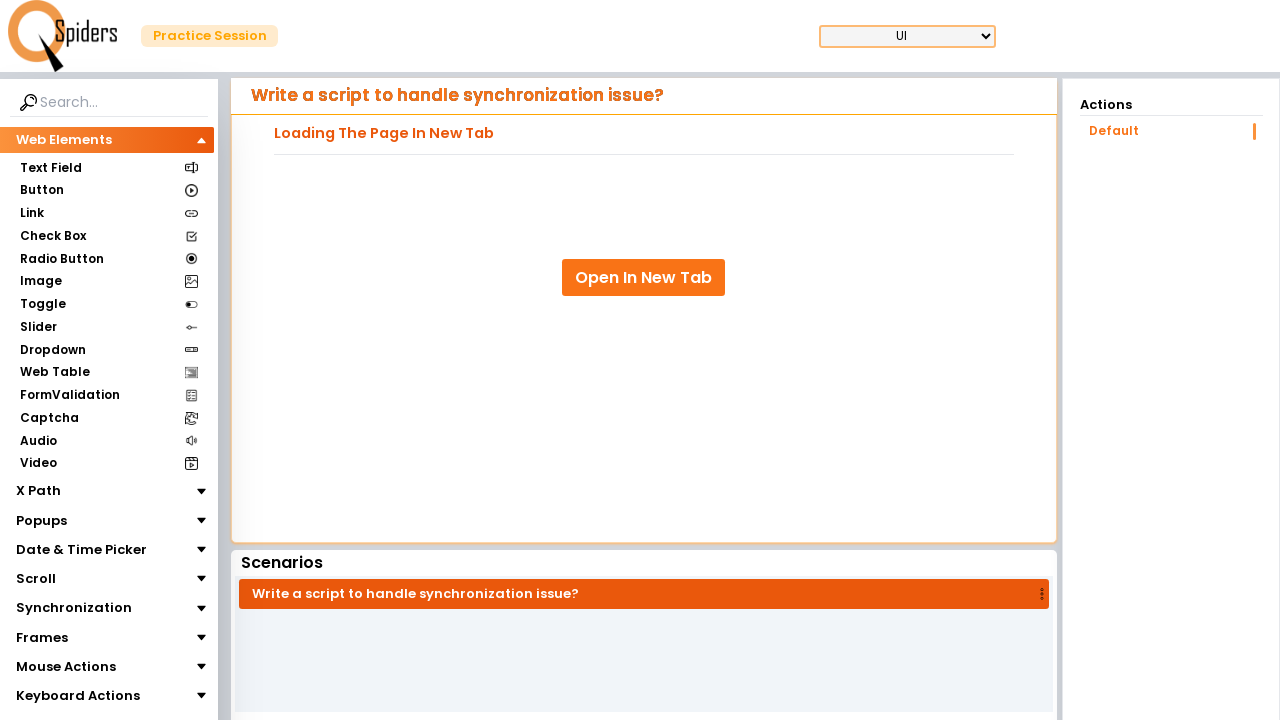

Clicked 'Open In New Tab' link to open new tab at (644, 278) on xpath=//a[text()='Open In New Tab']
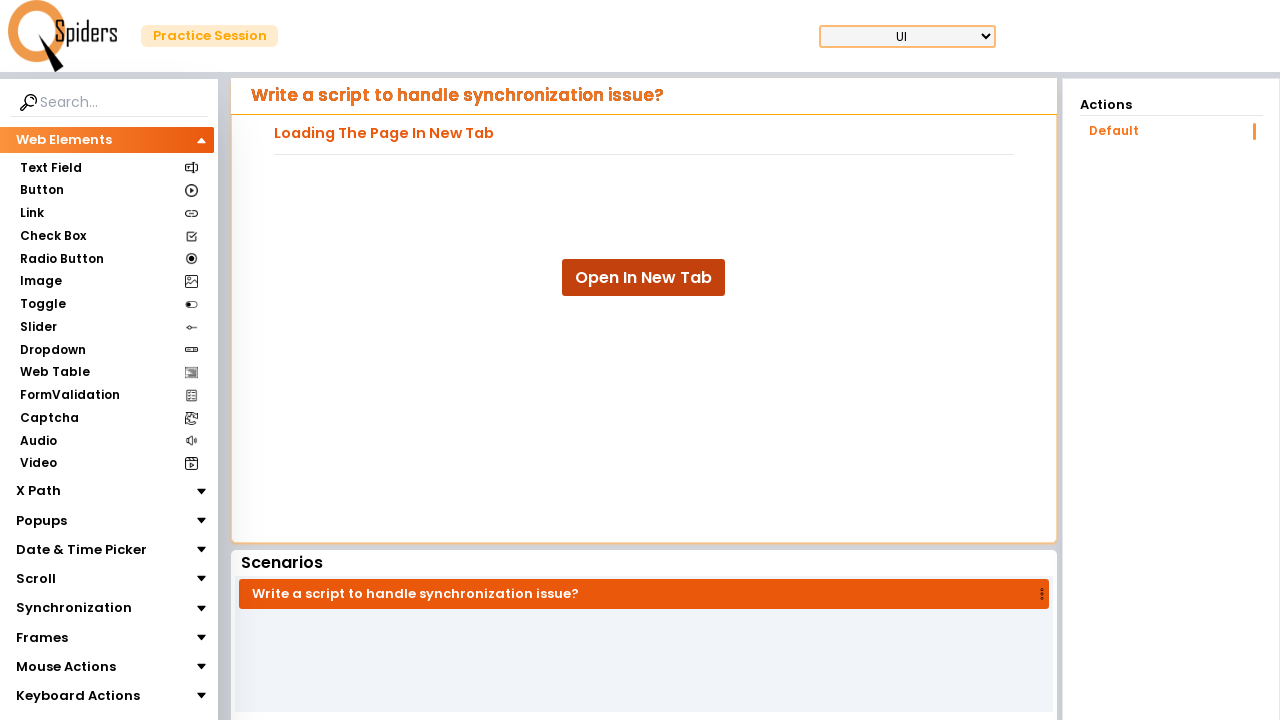

New page/tab opened and captured
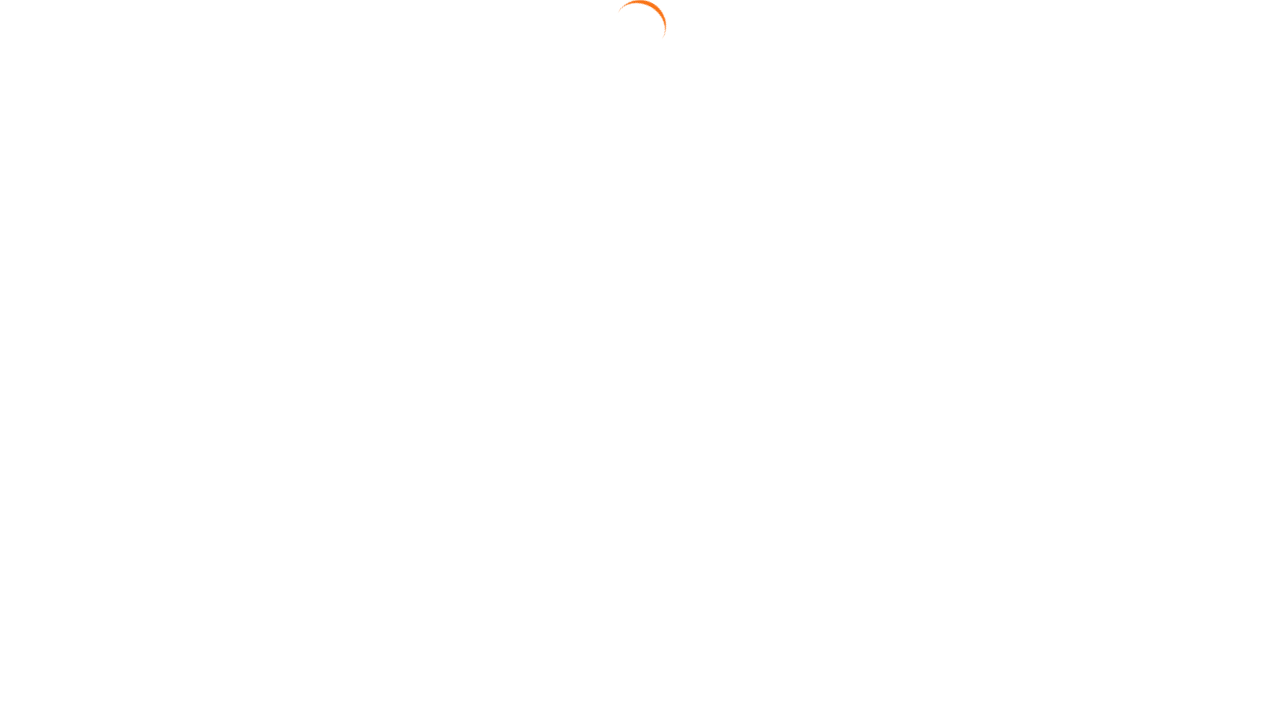

New page loaded completely
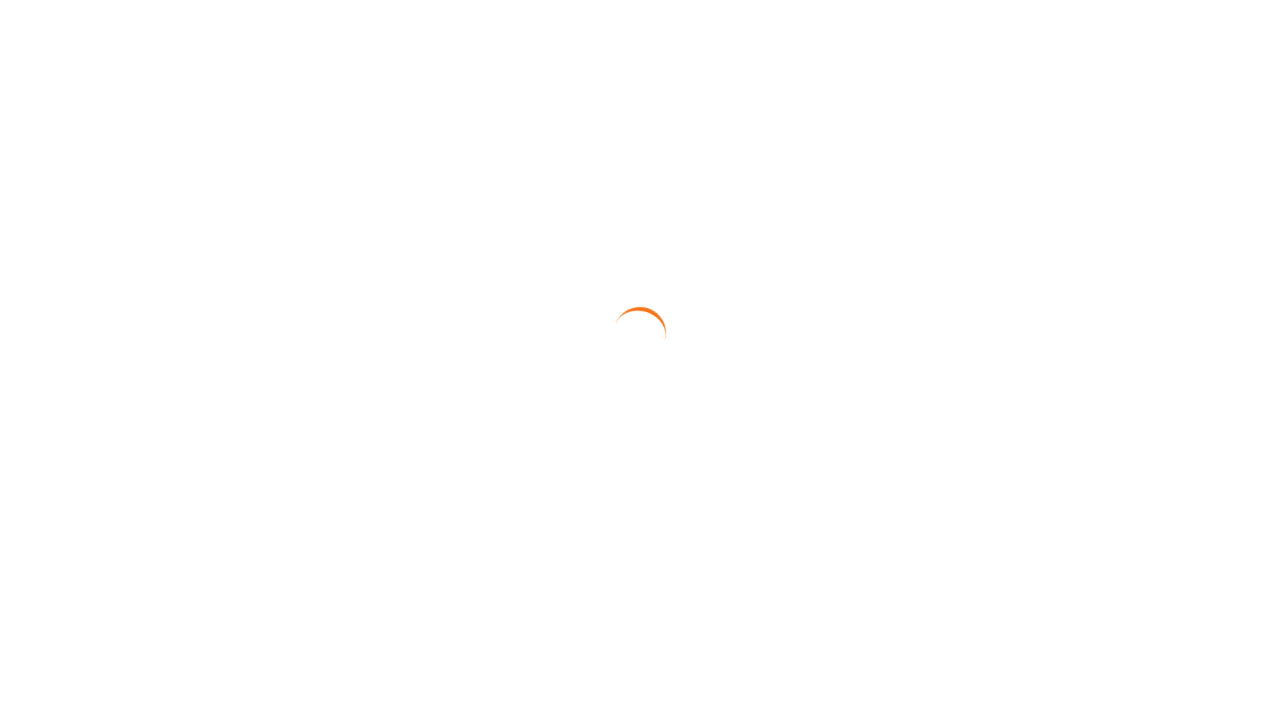

Filled email field with 'testuser456@example.com' on //input[@id='email']
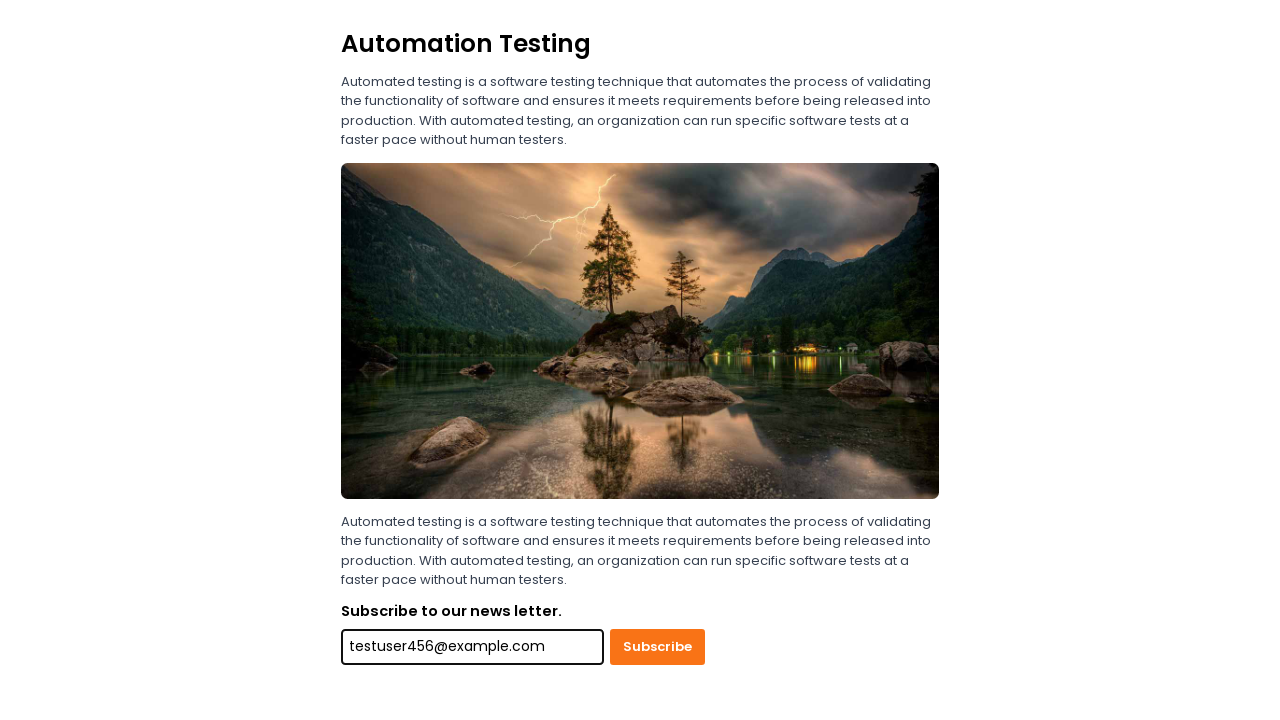

Clicked Subscribe button to submit email subscription form at (658, 647) on xpath=//button[text()='Subscribe']
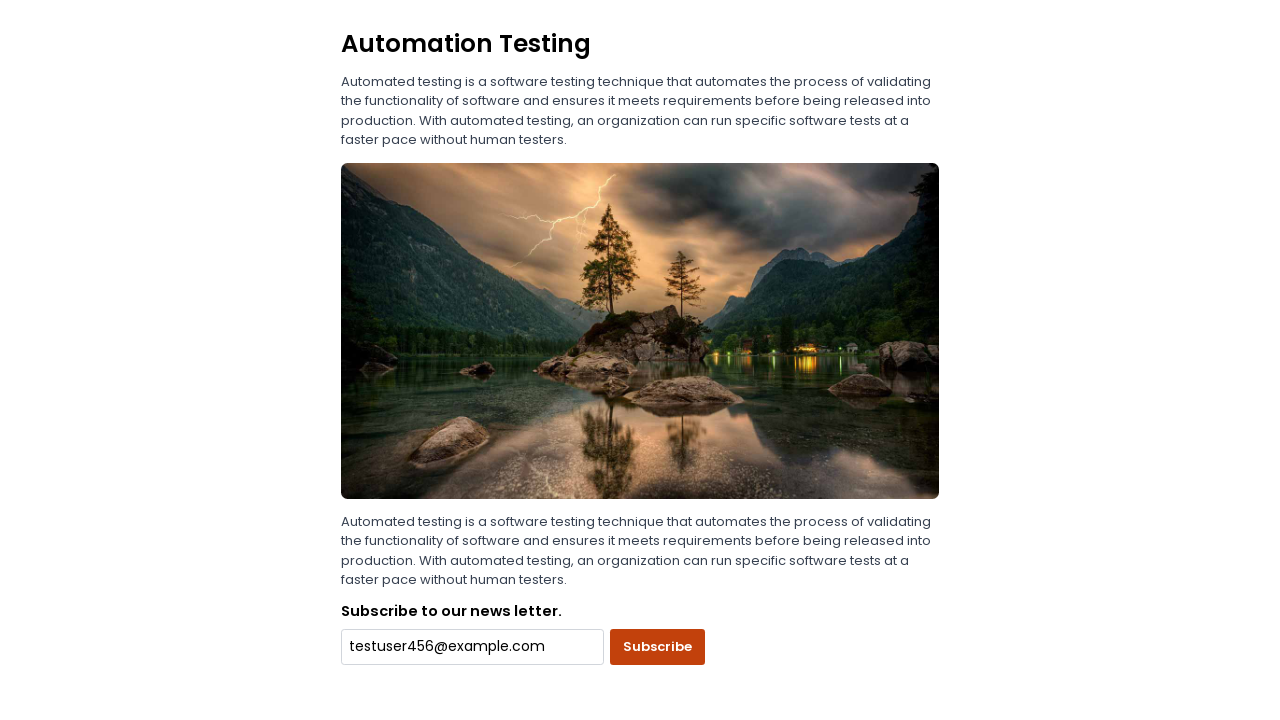

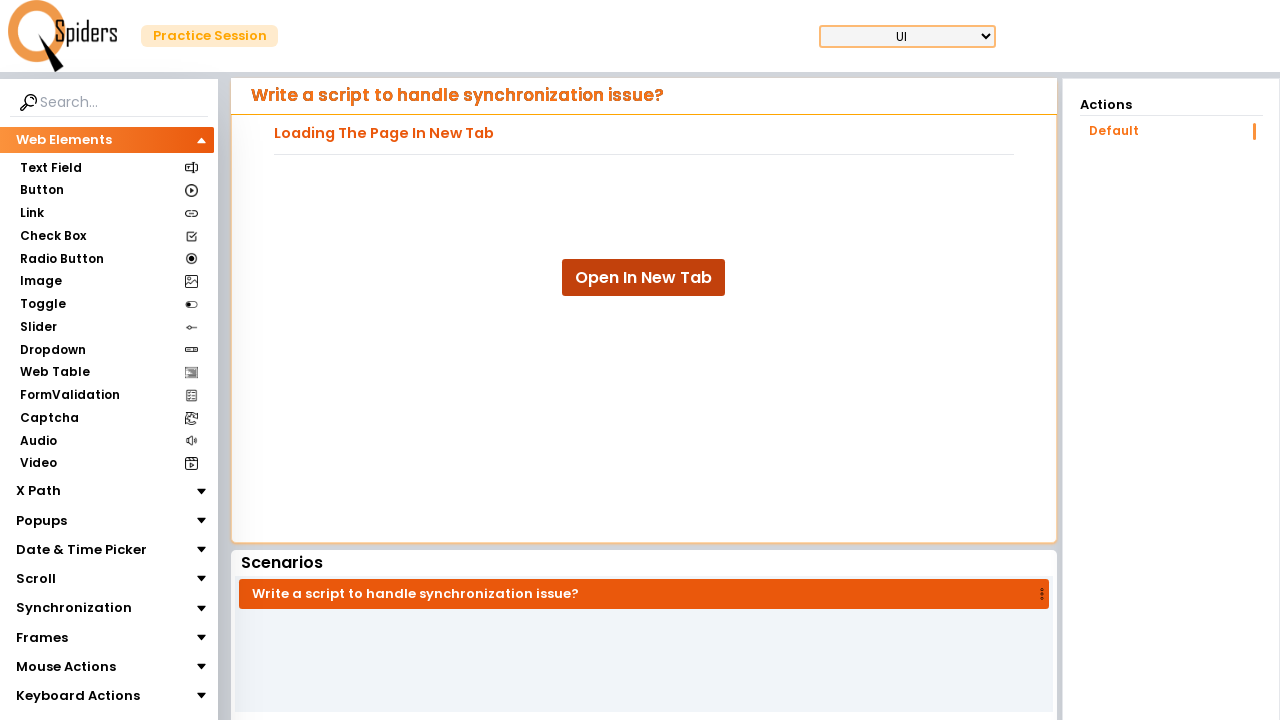